Tests dropdown functionality by iterating through all options in a select element and selecting each one sequentially

Starting URL: http://syntaxtechs.com/selenium-practice/basic-select-dropdown-demo.php

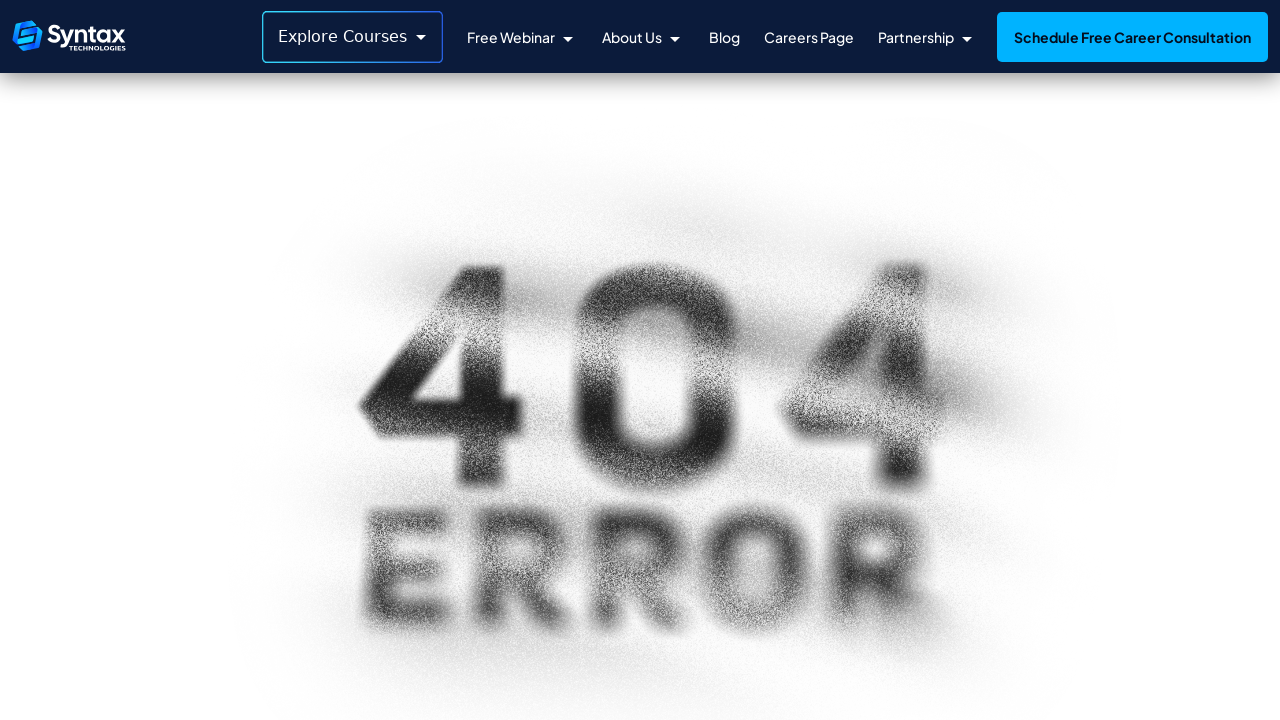

Navigated to dropdown practice page
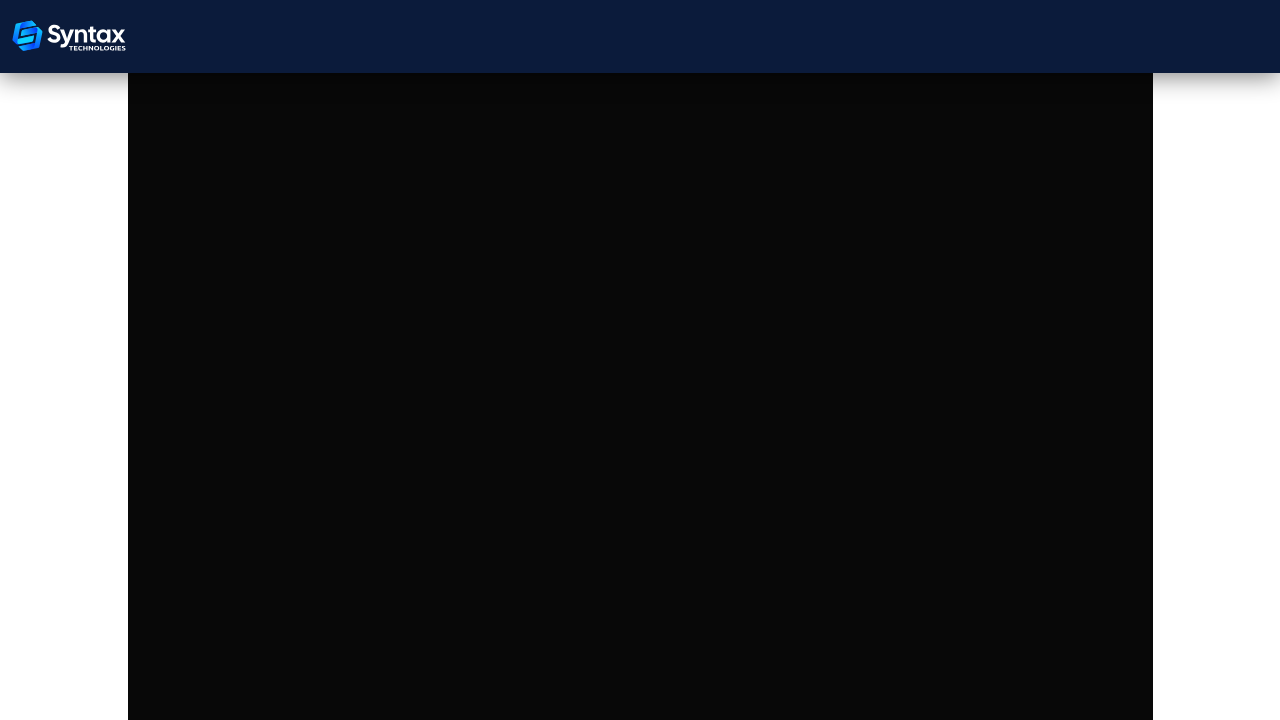

Located dropdown element with id 'select-demo'
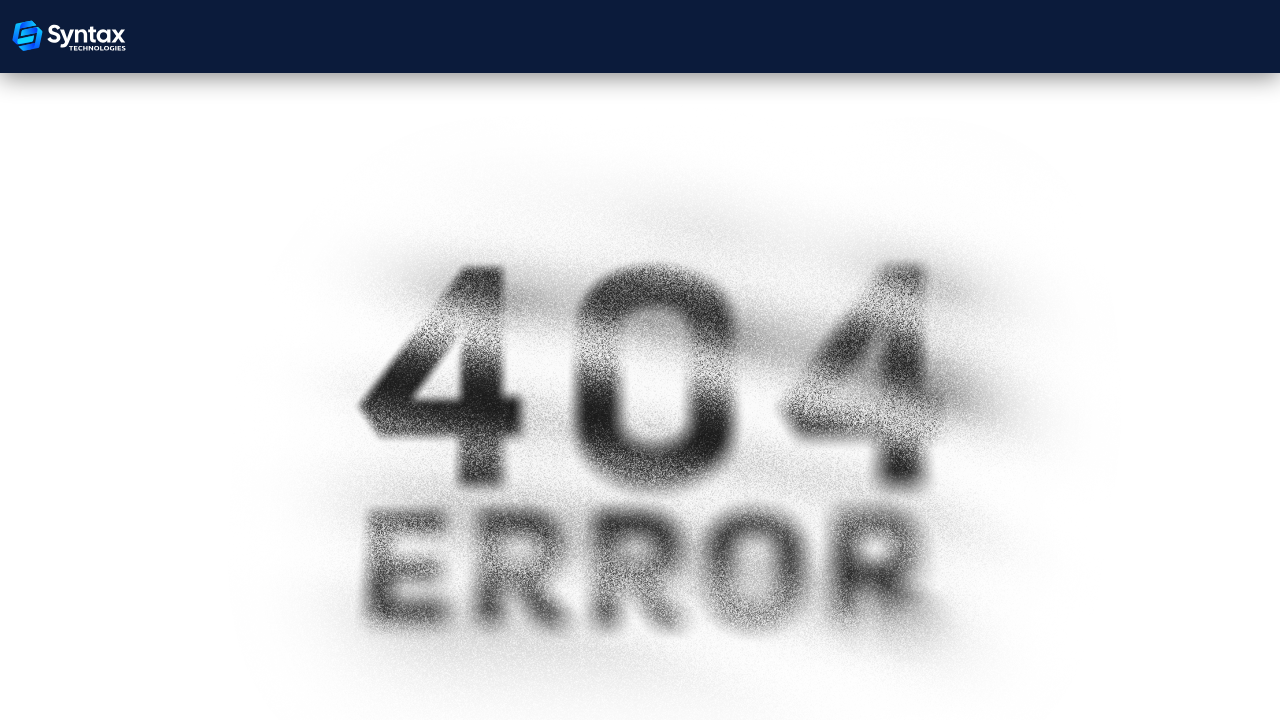

Retrieved all 0 options from dropdown
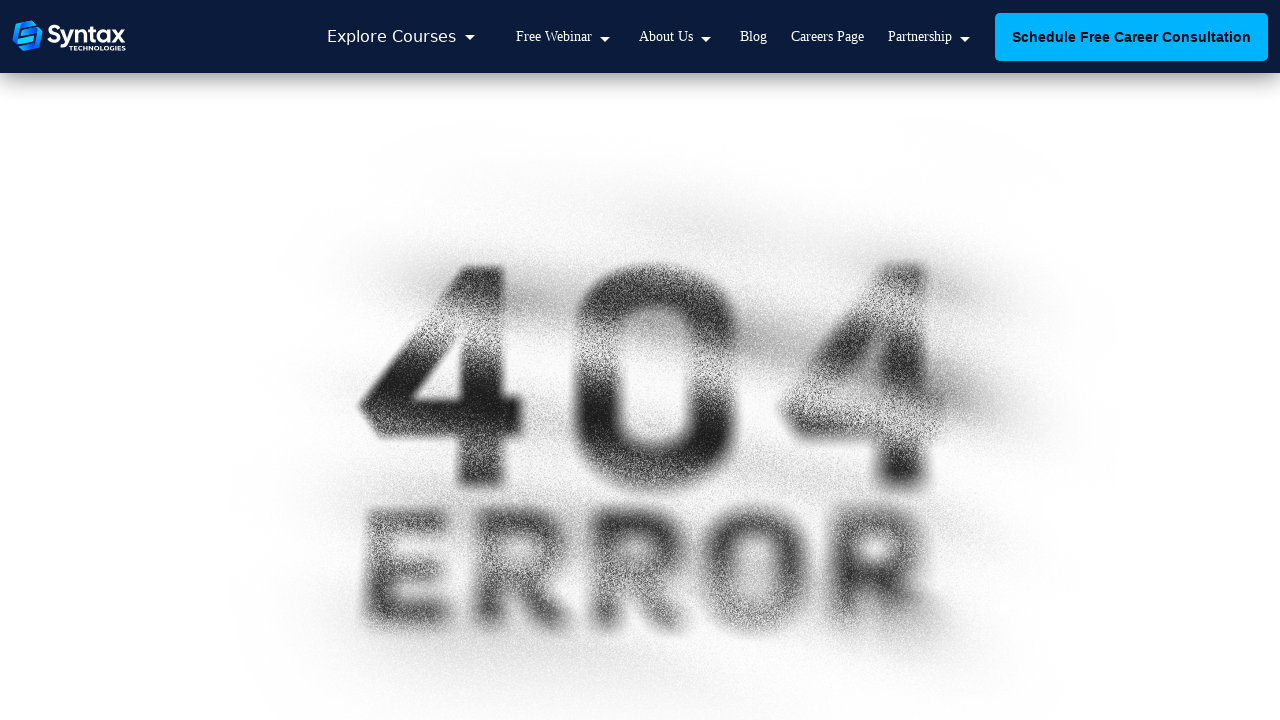

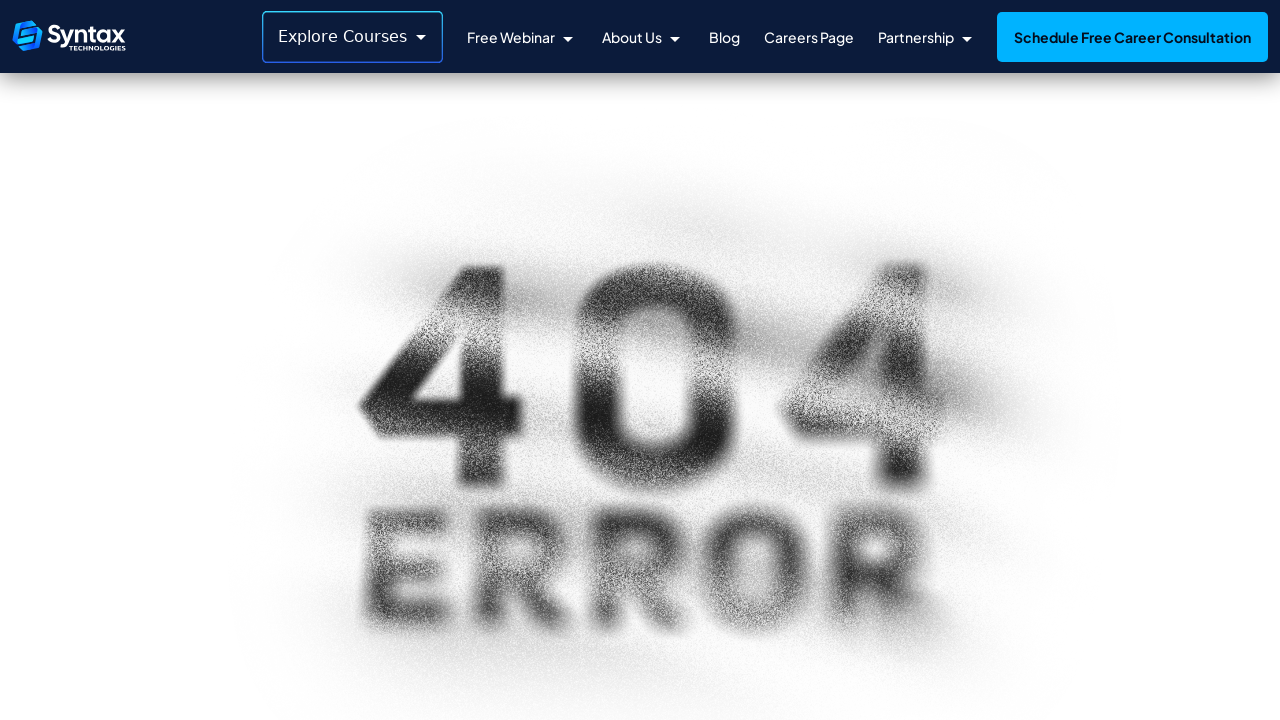